Tests registration form validation by submitting an empty form and verifying that required field error messages are displayed for name, email, and password fields.

Starting URL: https://www2.ifrn.edu.br/sirab/testes-selenium/public/register

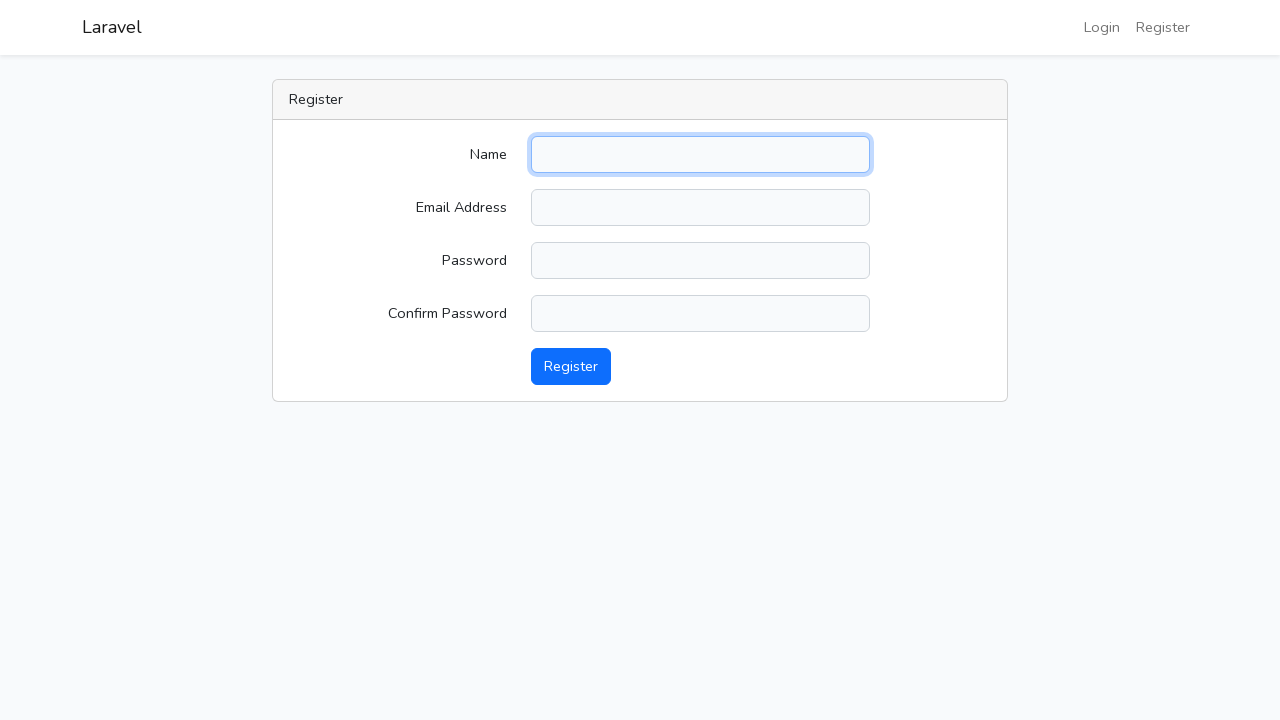

Submitted empty registration form to trigger validation
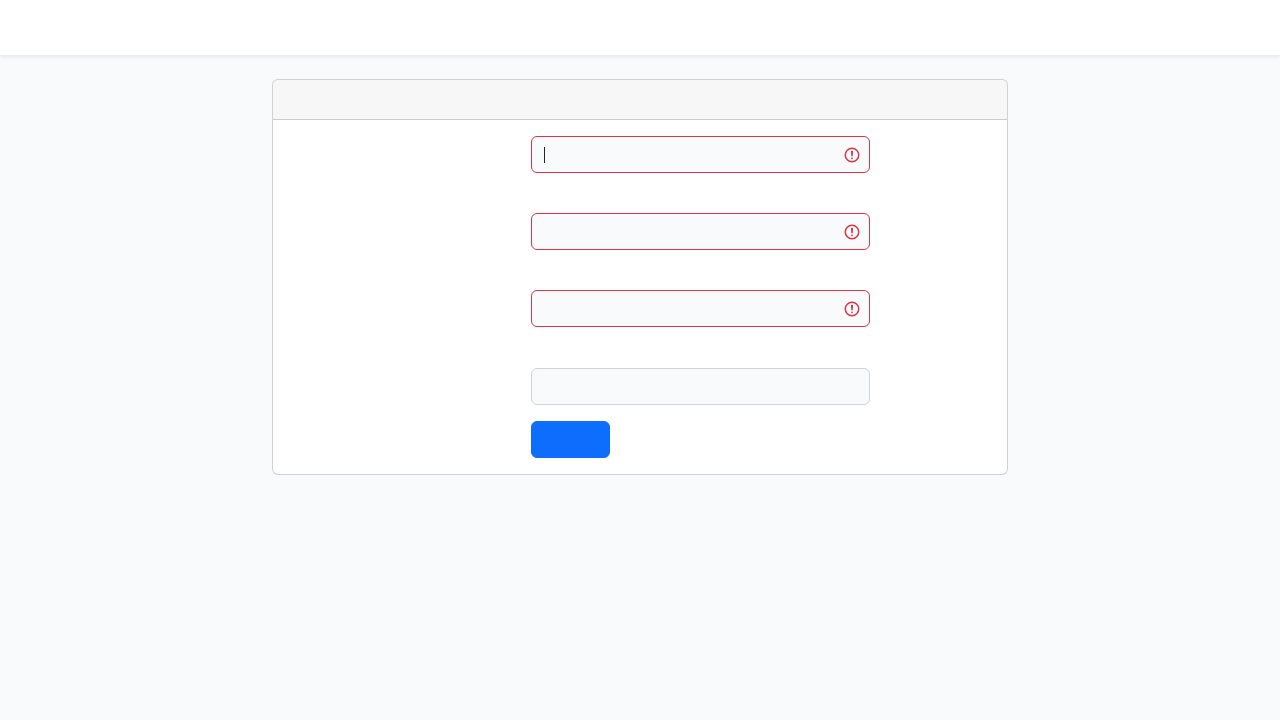

Verified name field required error message appeared
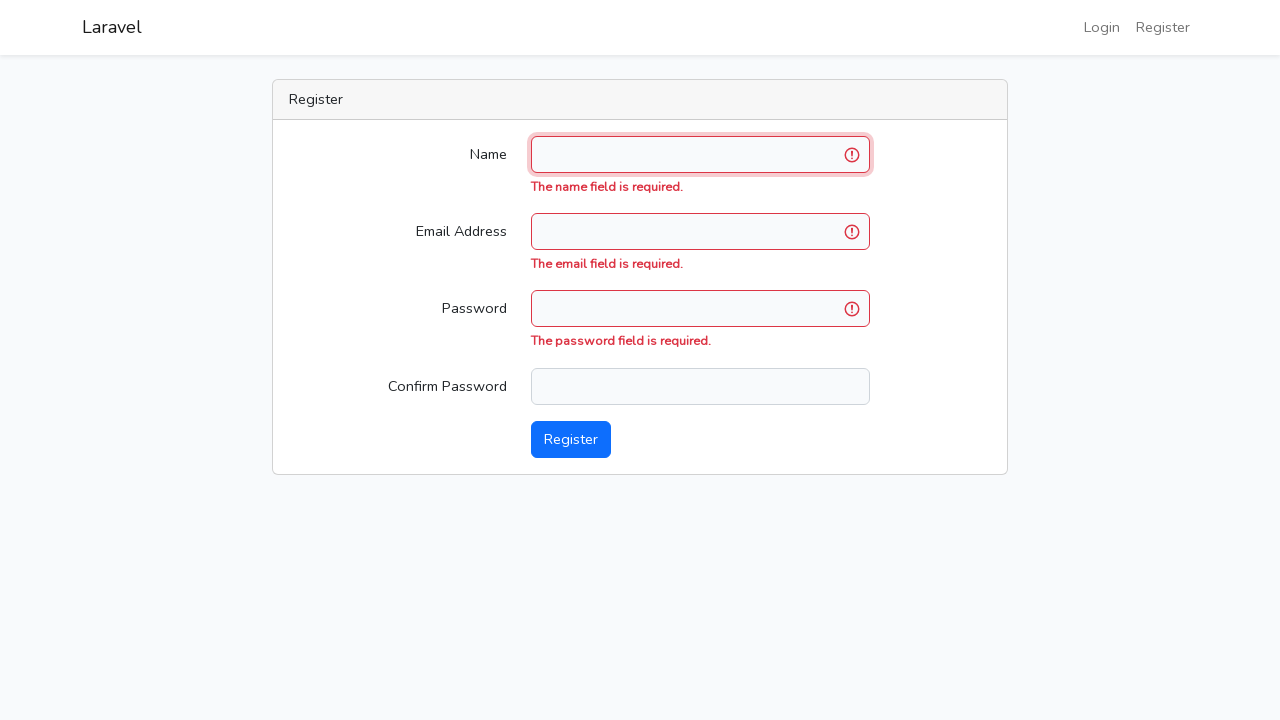

Verified email field required error message appeared
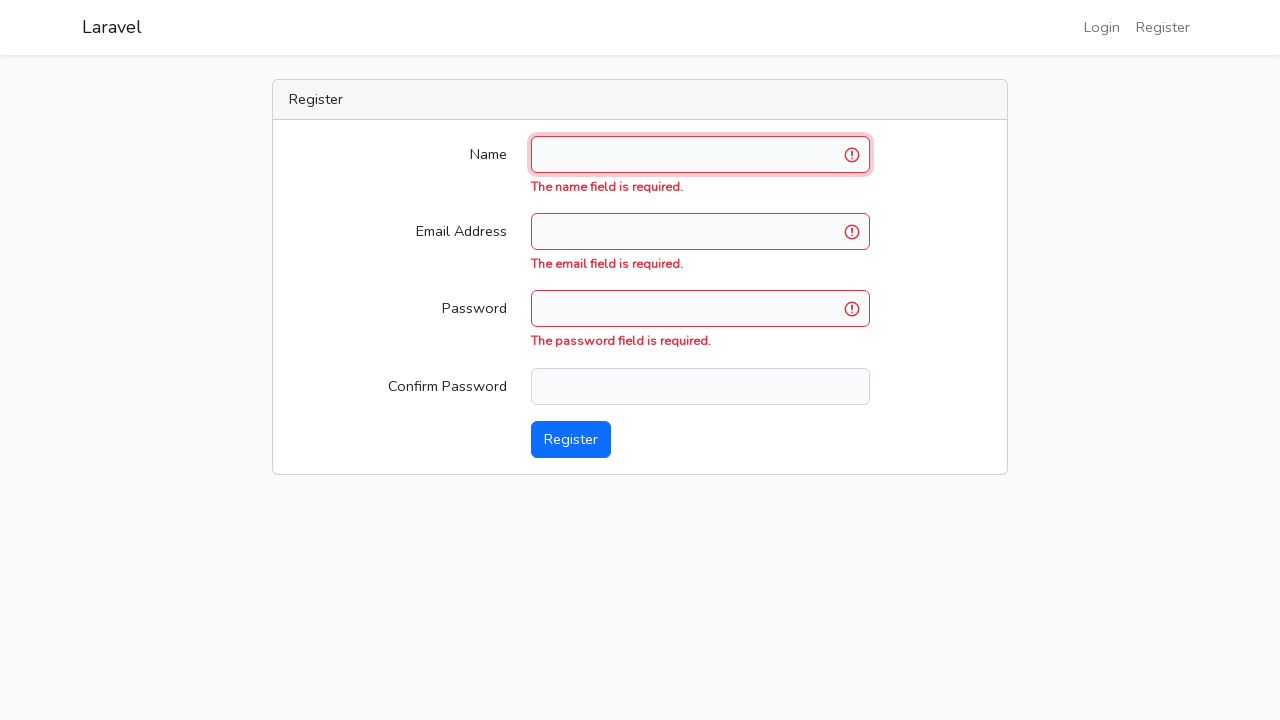

Verified password field required error message appeared
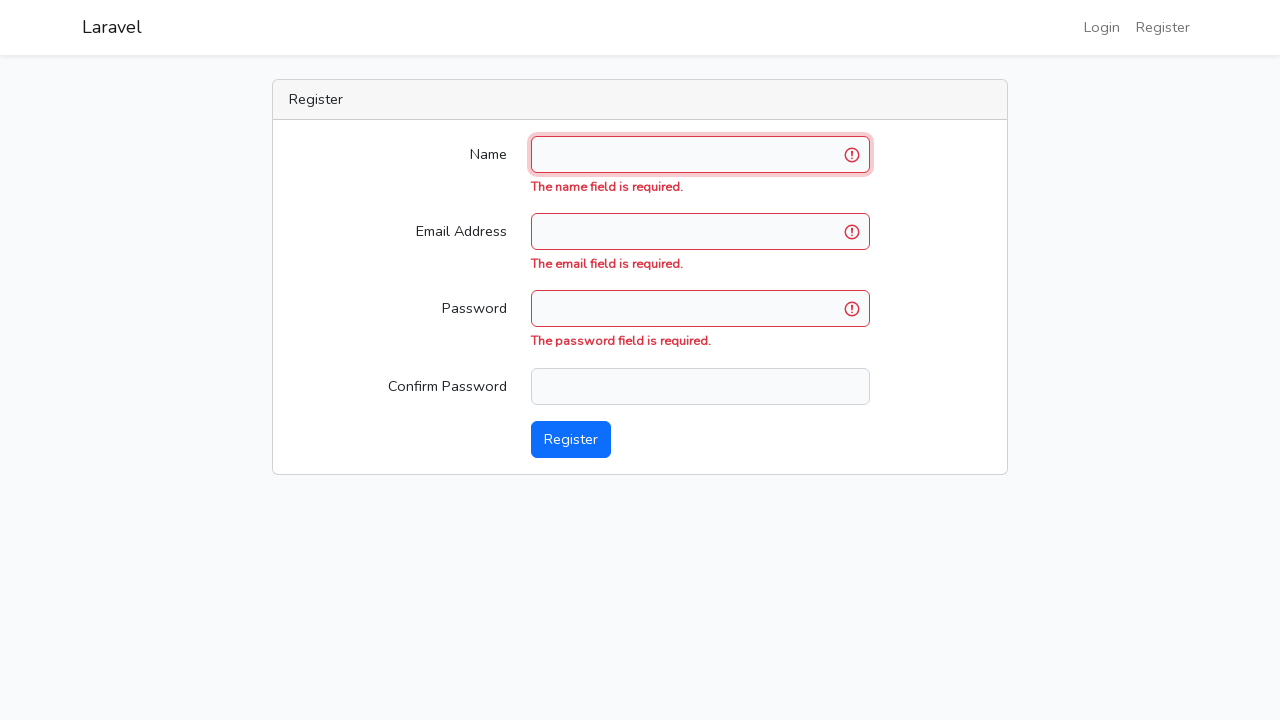

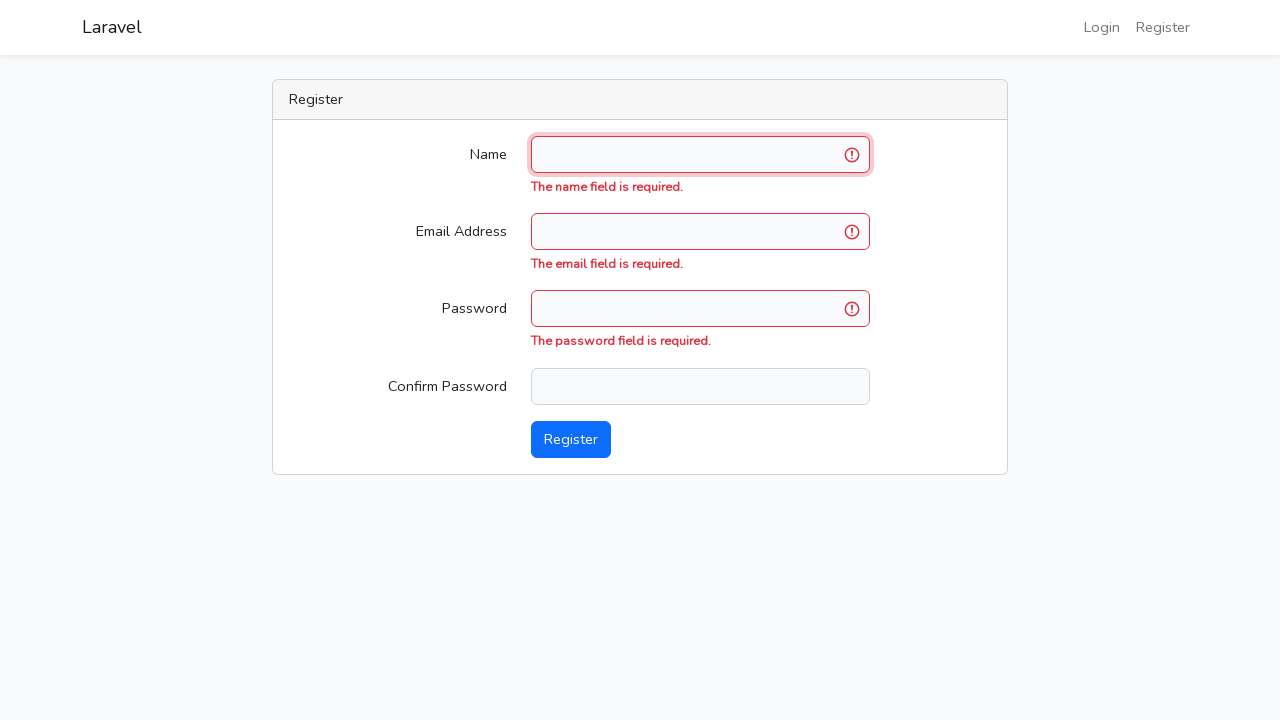